Tests hover menu interaction by hovering over menu items and clicking a submenu option

Starting URL: https://the-internet.herokuapp.com

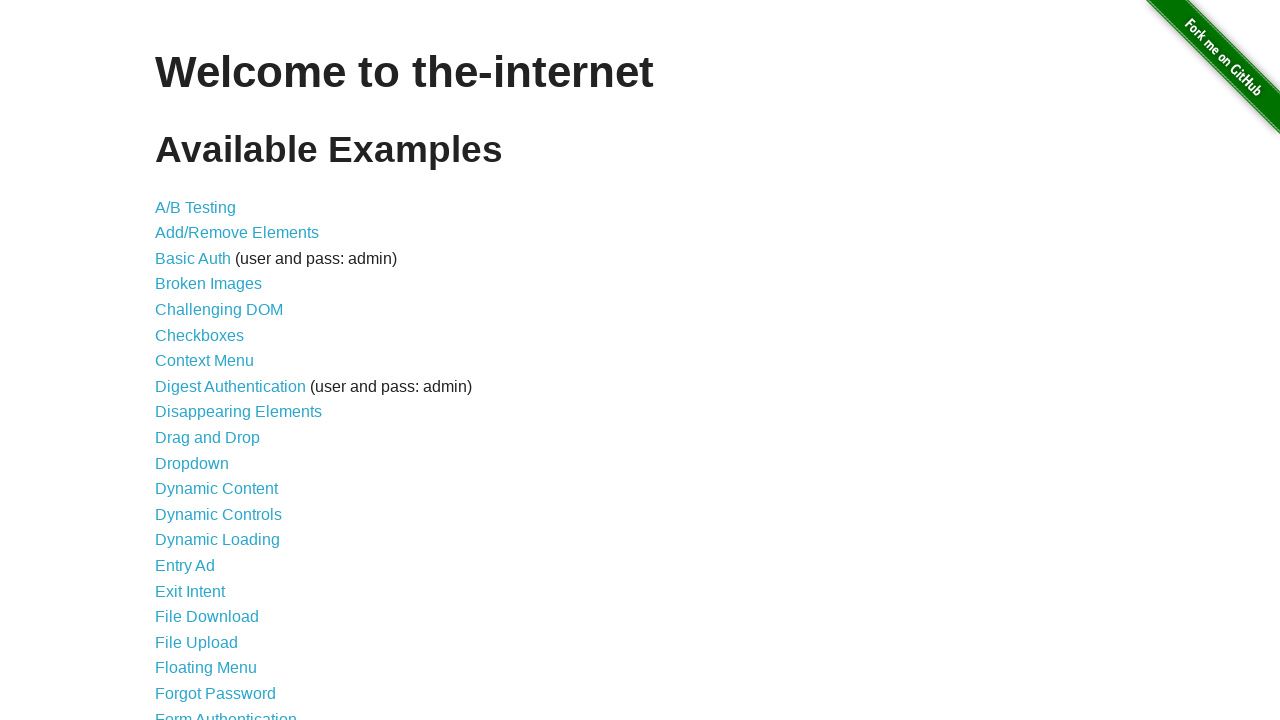

Clicked on JQuery UI Menus link at (216, 360) on text=JQuery UI Menus
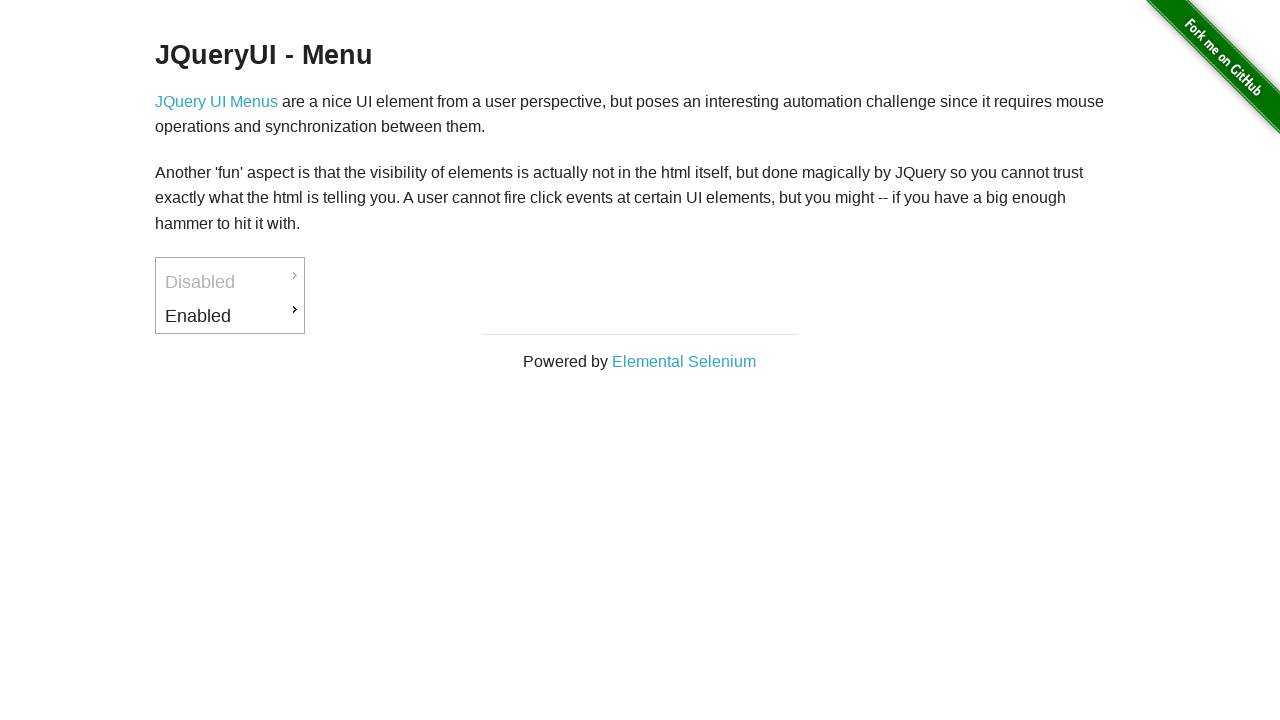

Hovered over first menu item at (230, 316) on #ui-id-3
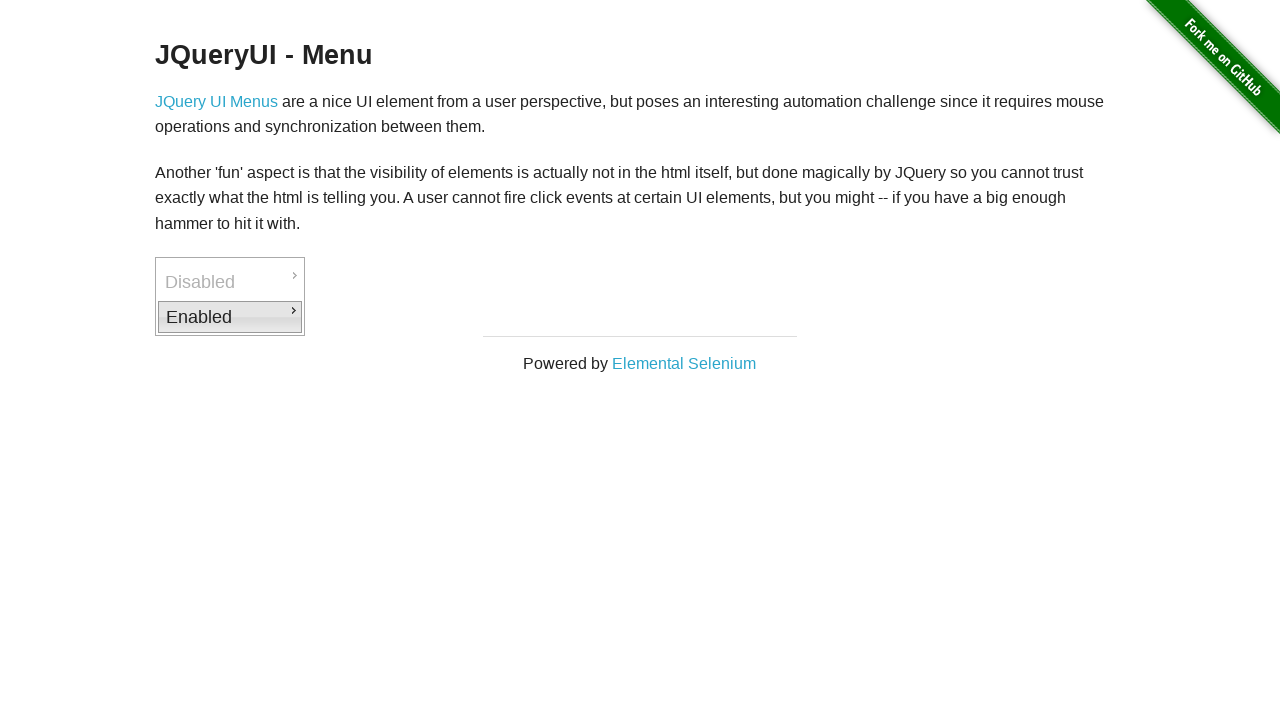

Hovered over submenu item at (376, 319) on #ui-id-4
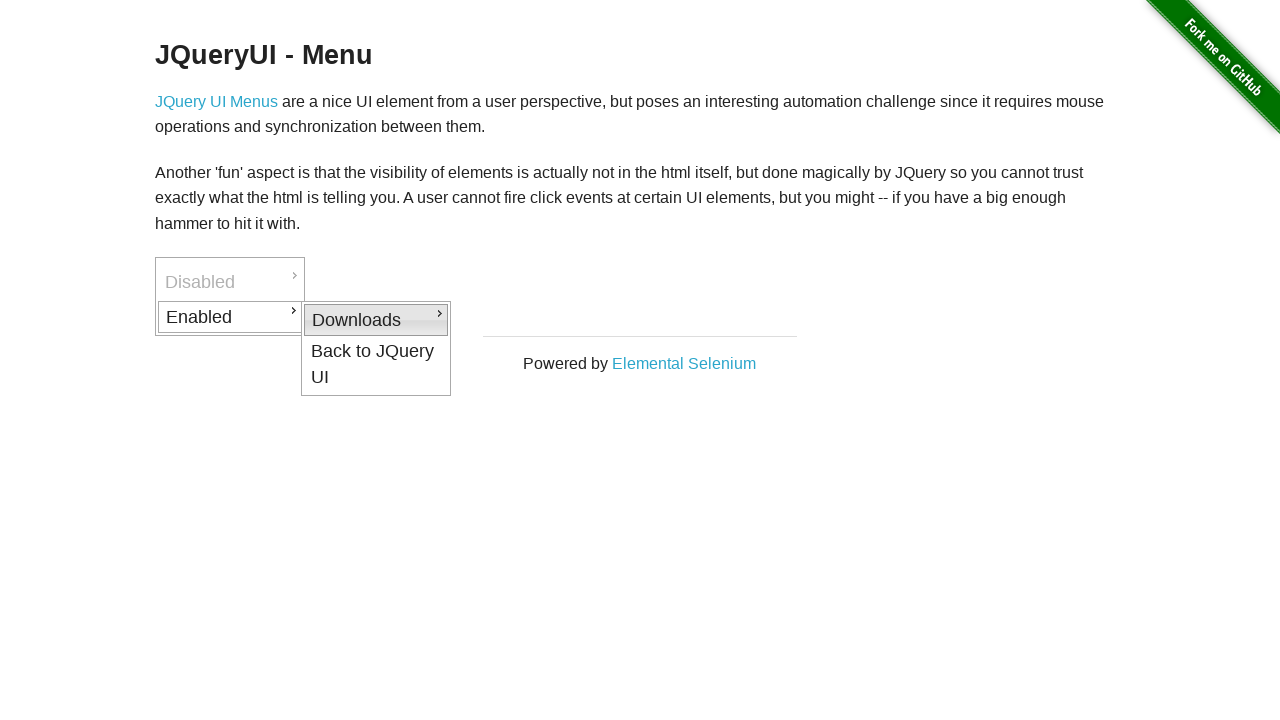

Clicked on nested menu item at (522, 352) on #ui-id-6
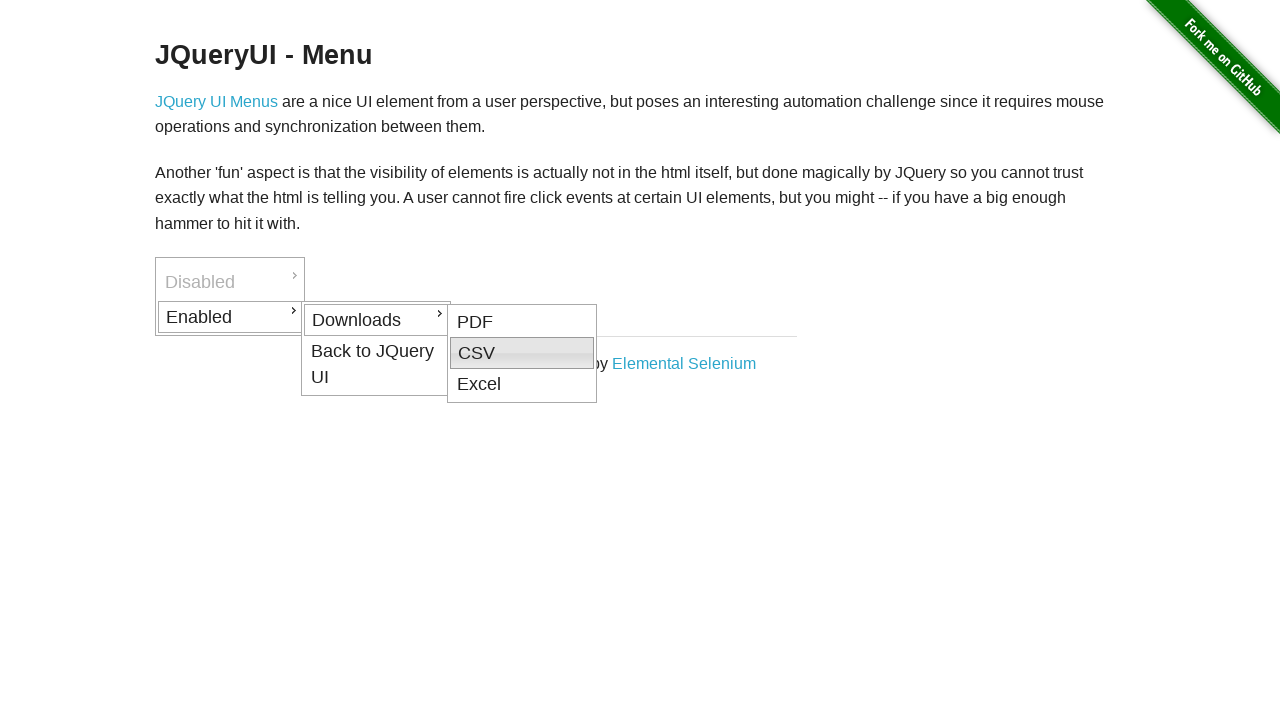

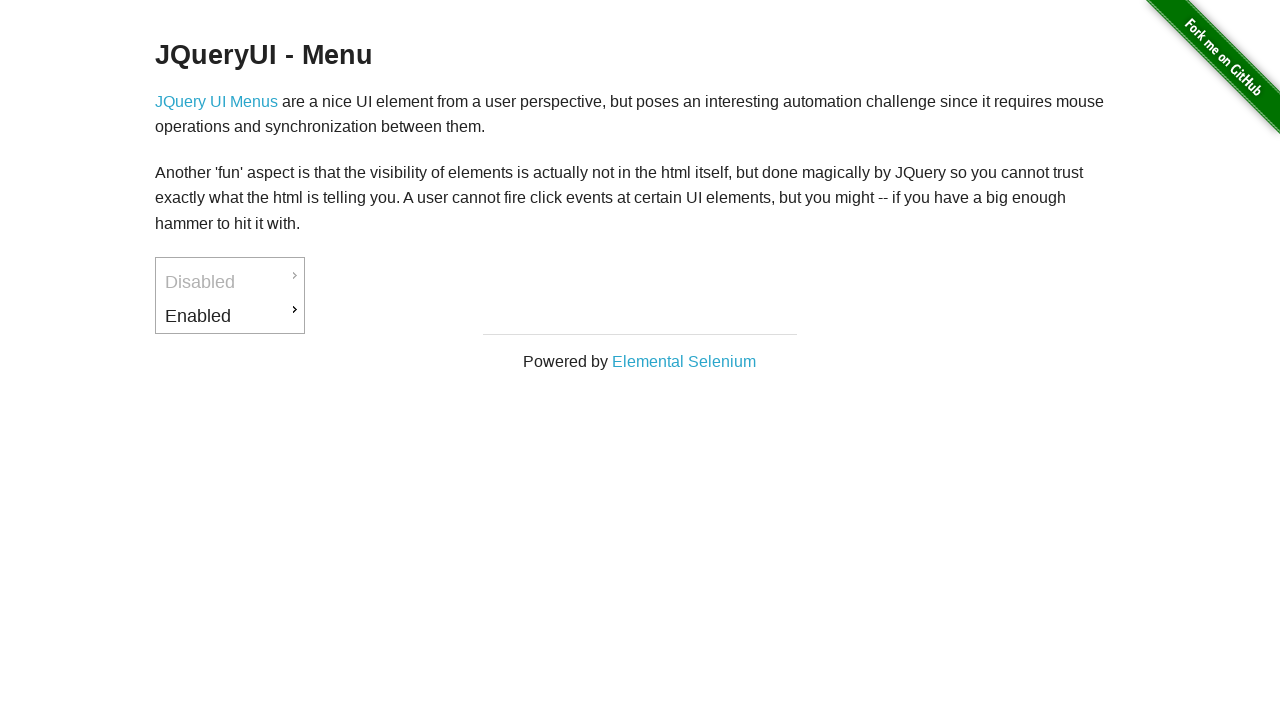